Fills out a registration form with personal details including name, address, email, phone, gender selection, checkbox selection, language preference, and skills selection

Starting URL: https://demo.automationtesting.in/Register.html

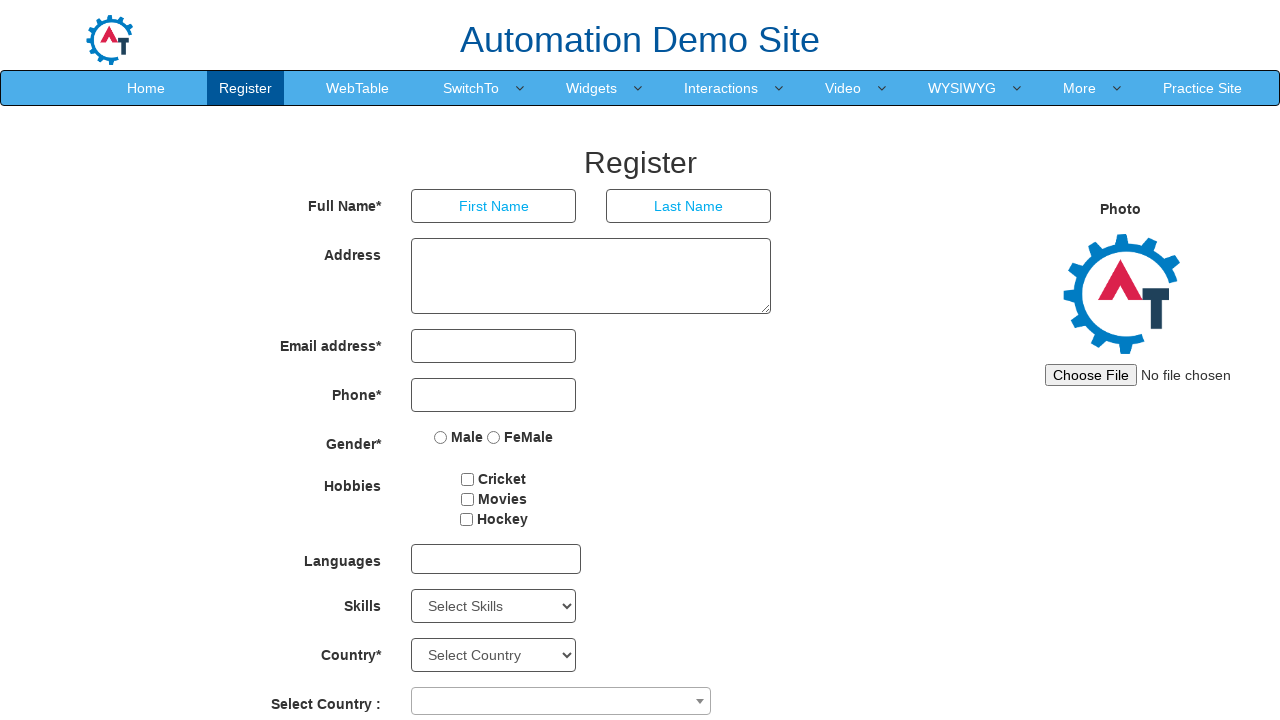

Filled first name field with 'John' on input[placeholder='First Name']
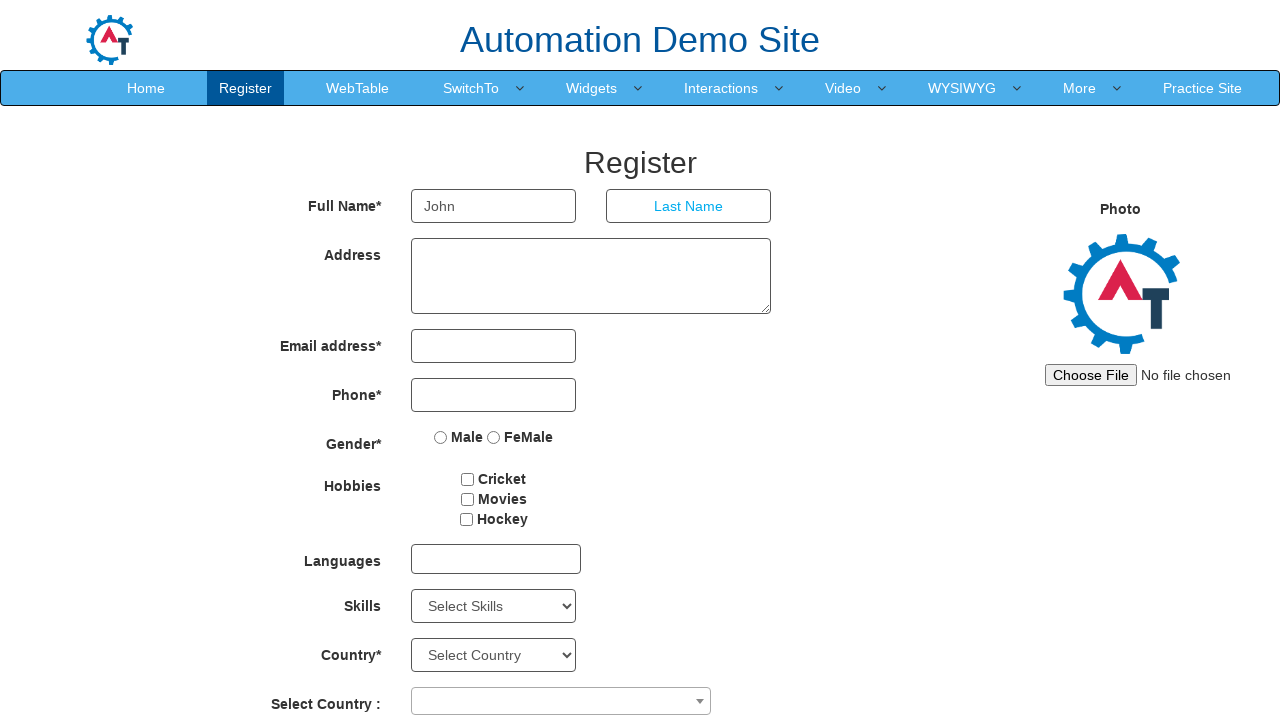

Filled last name field with 'Smith' on input[ng-model='LastName']
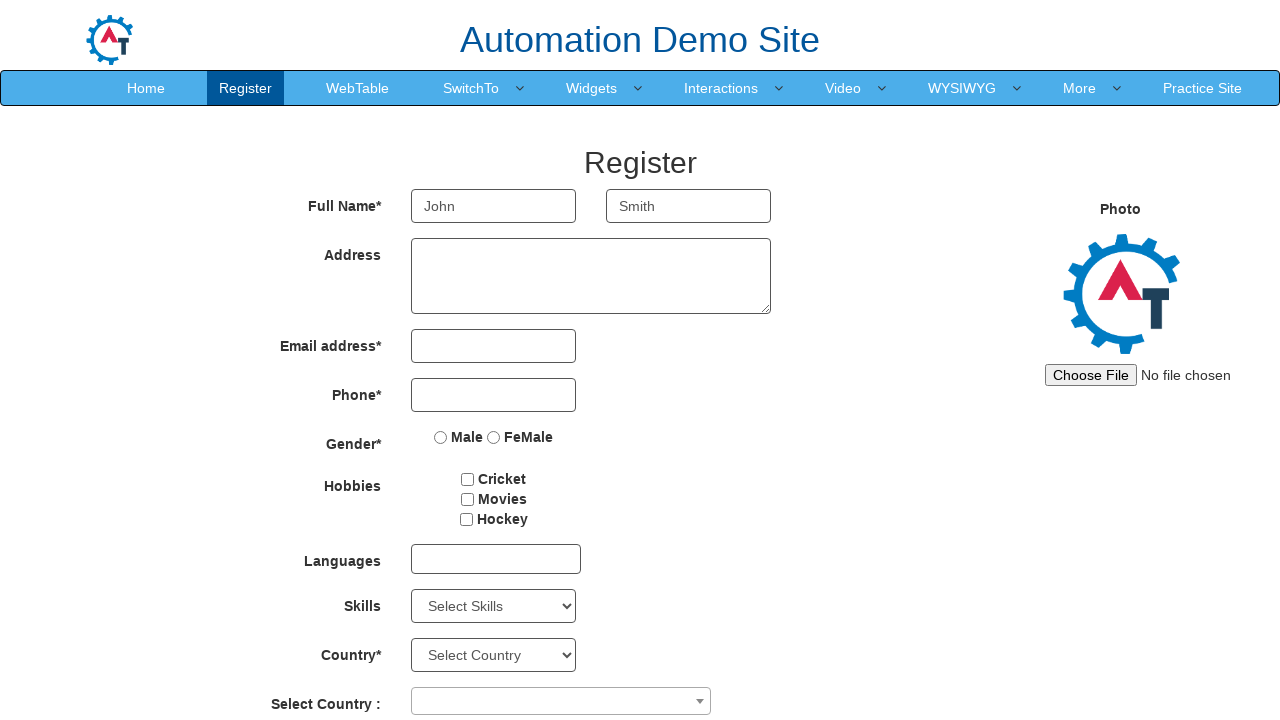

Filled address field with '123 Main Street, New York' on textarea[ng-model='Adress']
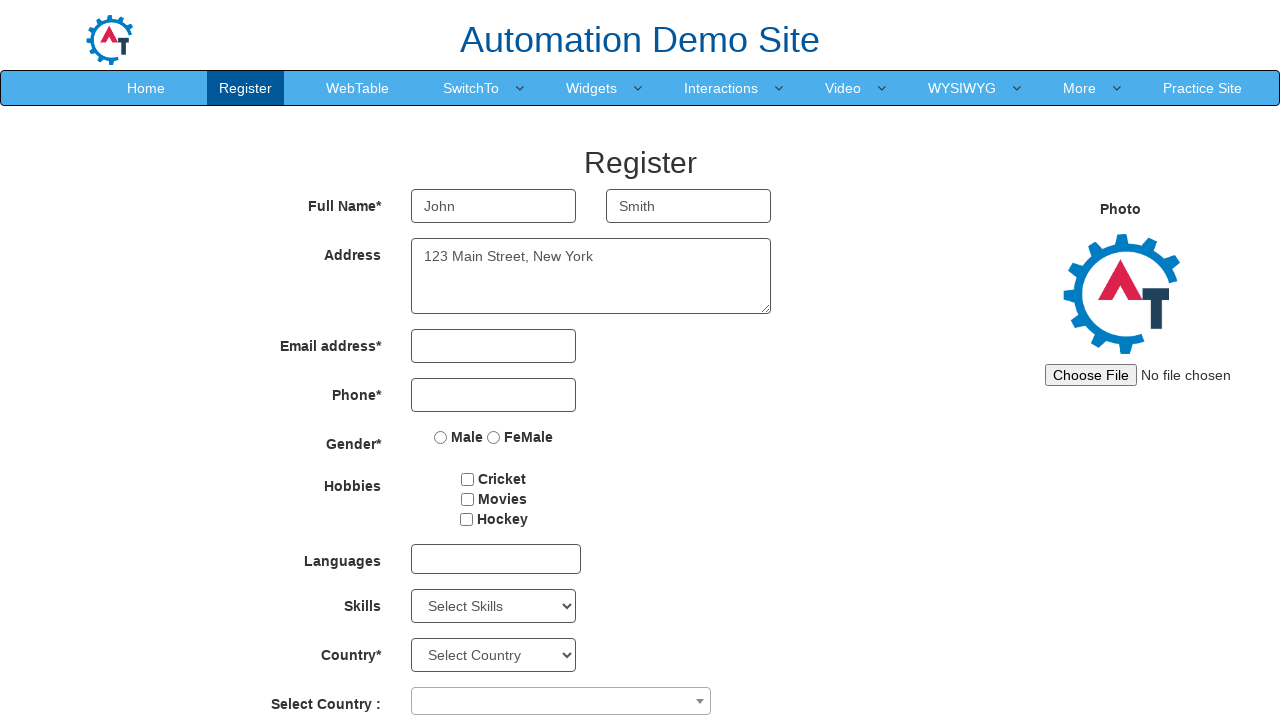

Filled email field with 'john.smith@example.com' on input[type='email']
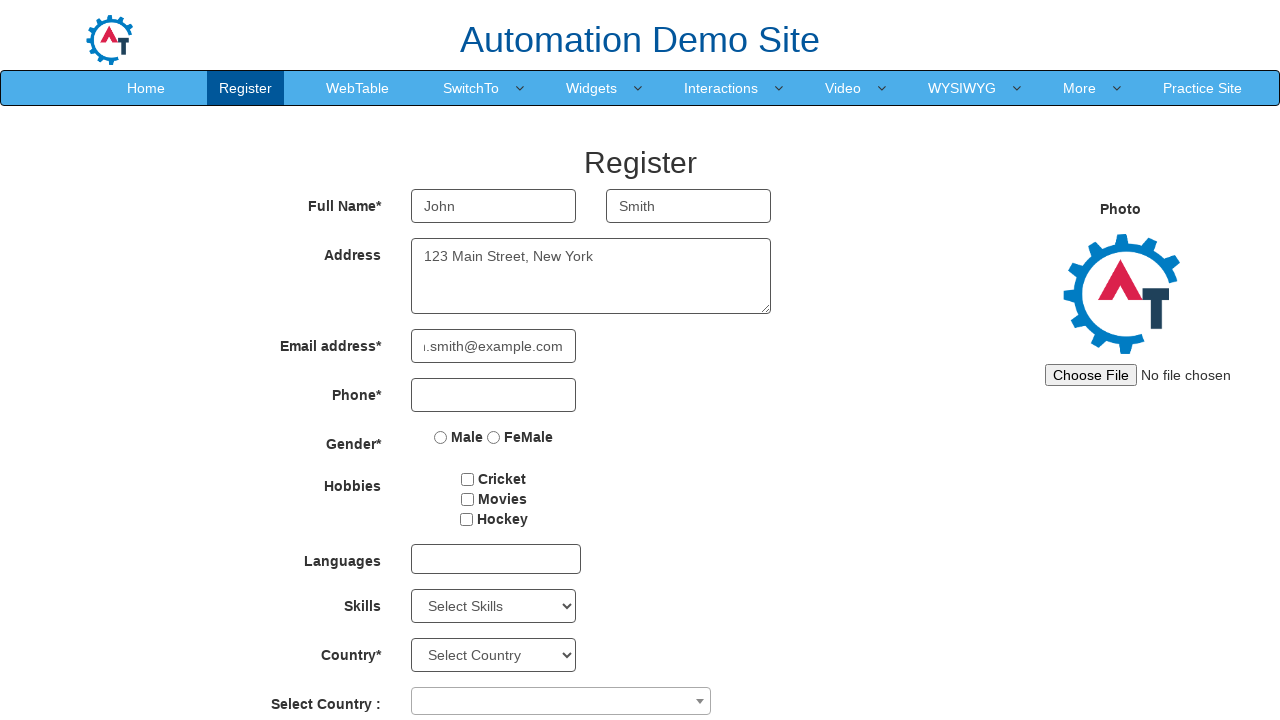

Filled mobile number field with '5551234567' on input[type='tel']
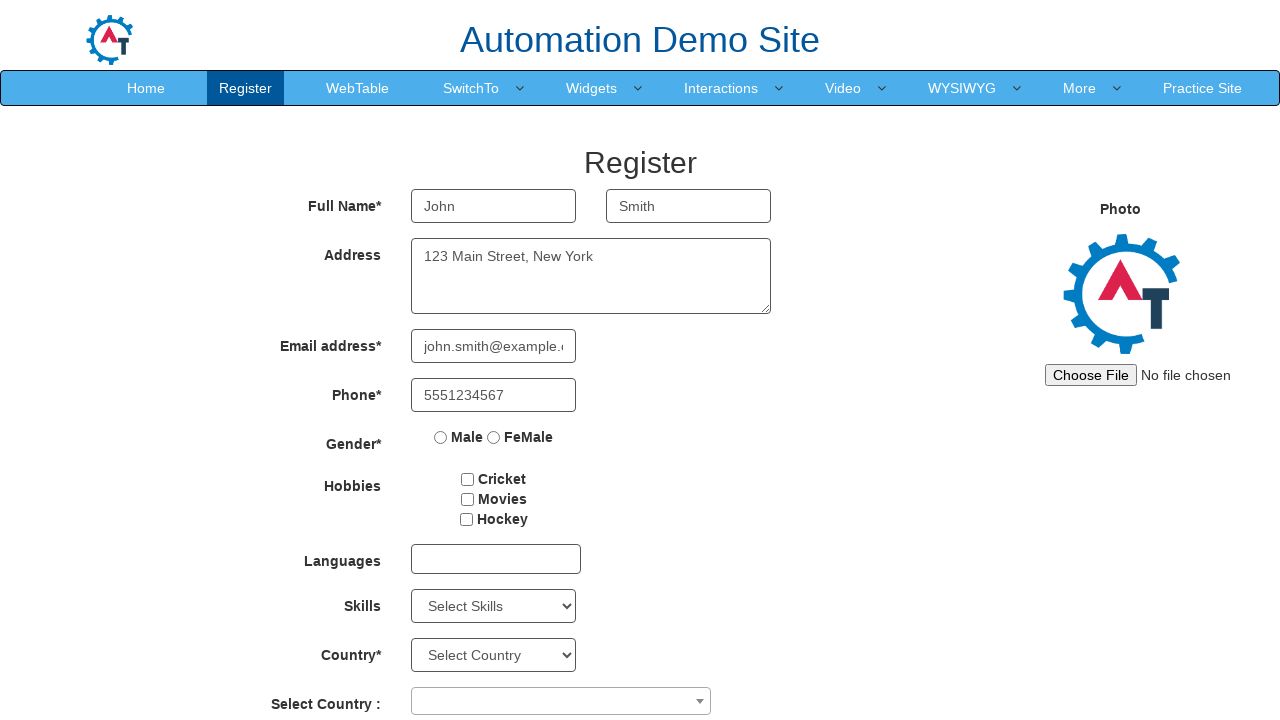

Selected gender radio button at (441, 437) on input[name='radiooptions']
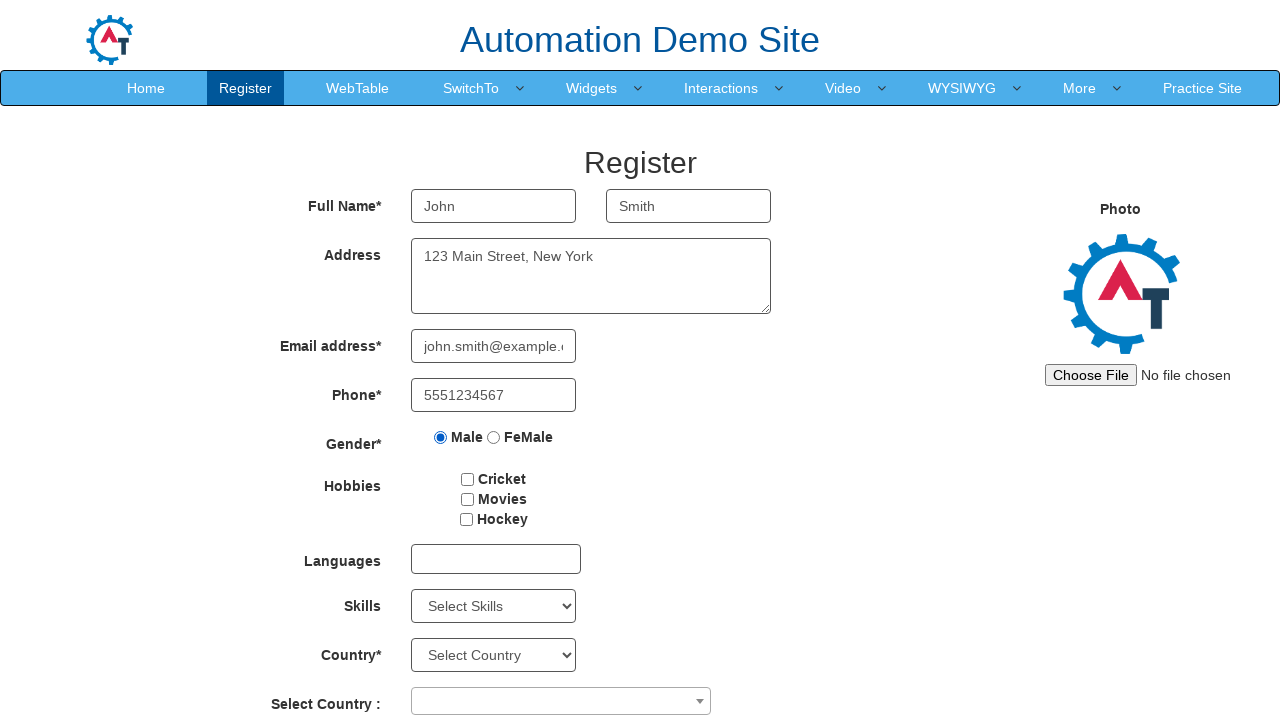

Selected hobbies checkbox at (468, 479) on #checkbox1
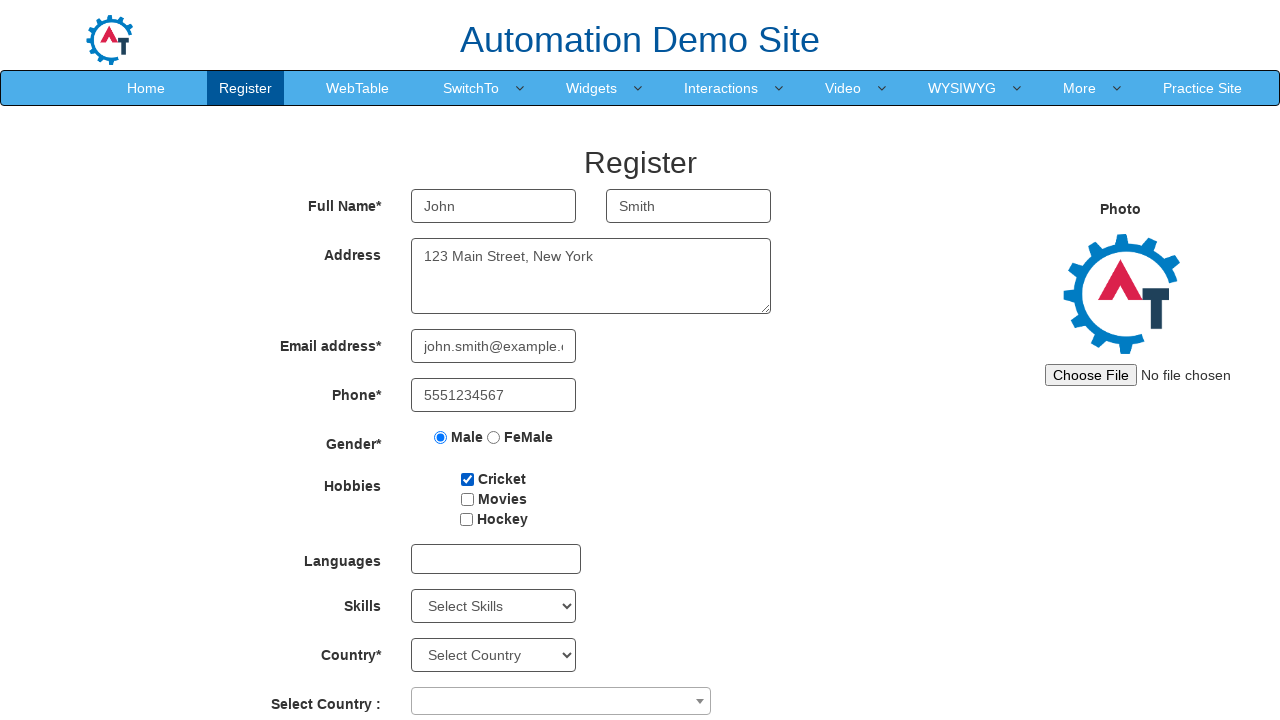

Scrolled down 500 pixels to view more form fields
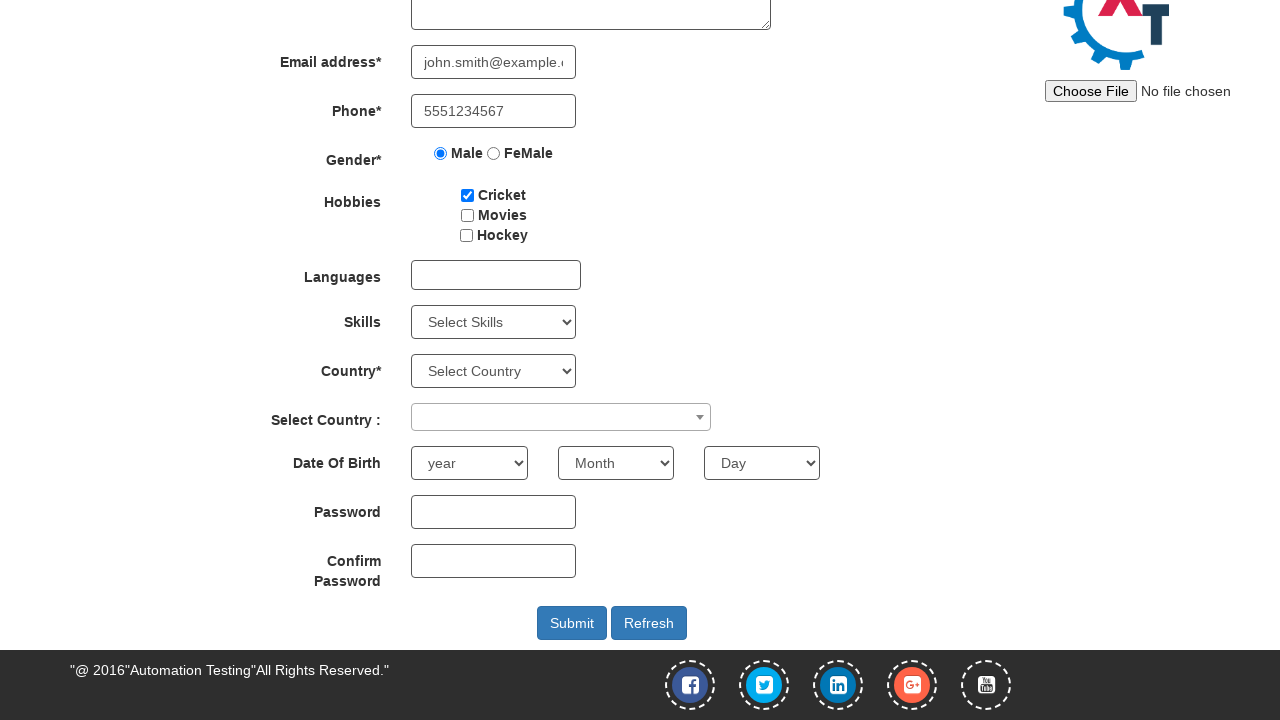

Clicked language dropdown to open options at (496, 275) on div.ui-autocomplete-multiselect.ui-state-default.ui-widget
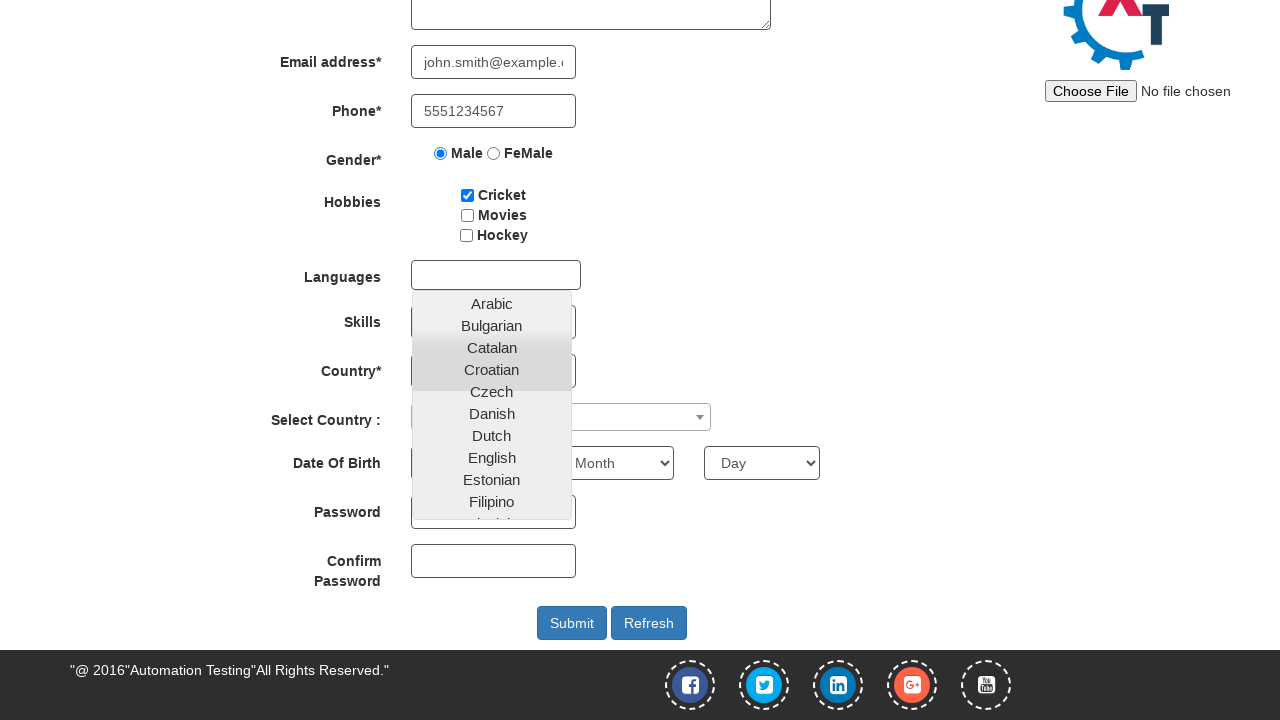

Waited for language dropdown options to load
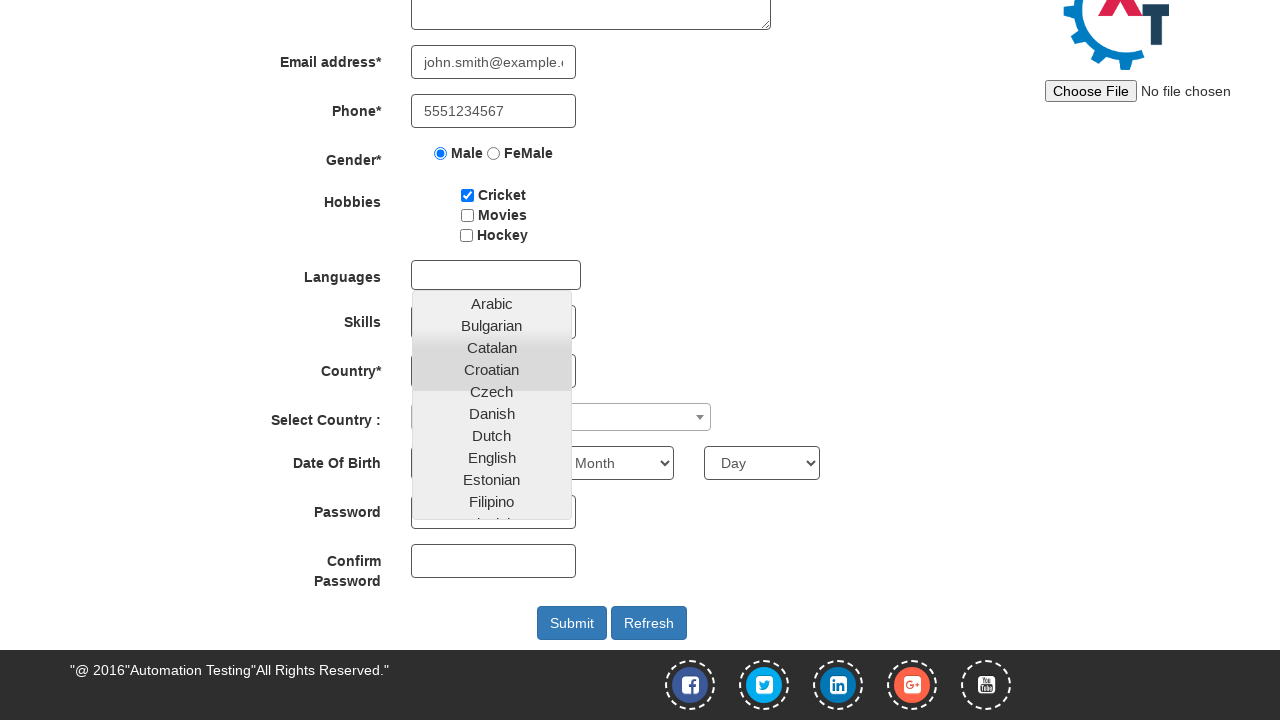

Selected Arabic language option from dropdown at (492, 303) on xpath=//*[@id='basicBootstrapForm']/div[7]/div/multi-select/div[2]/ul/li[1]/a
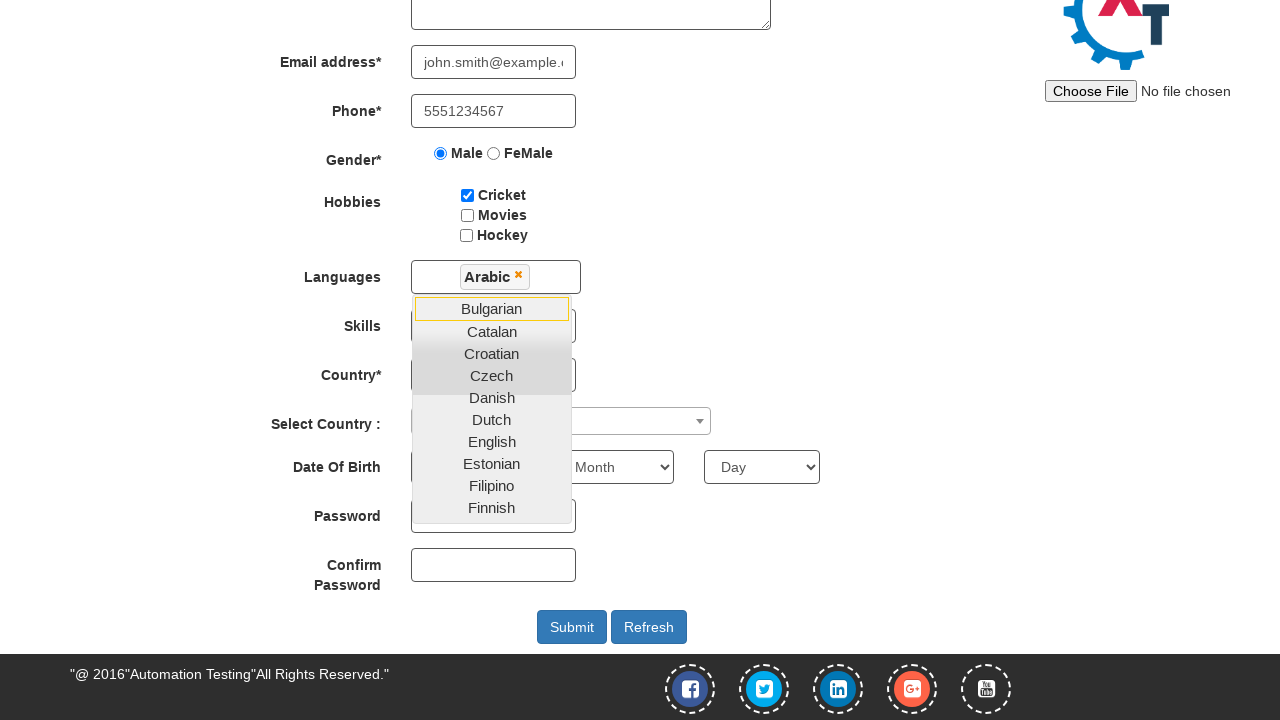

Selected 'Art Design' from skills dropdown on select[ng-model='Skill']
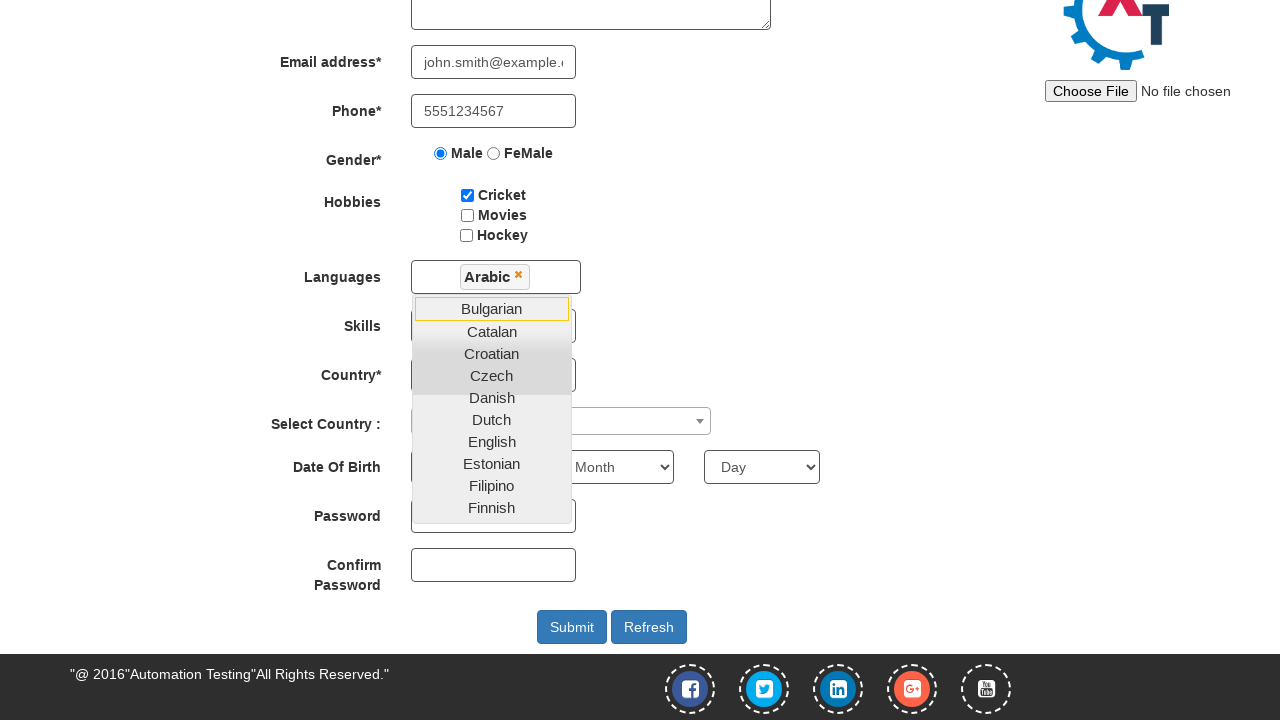

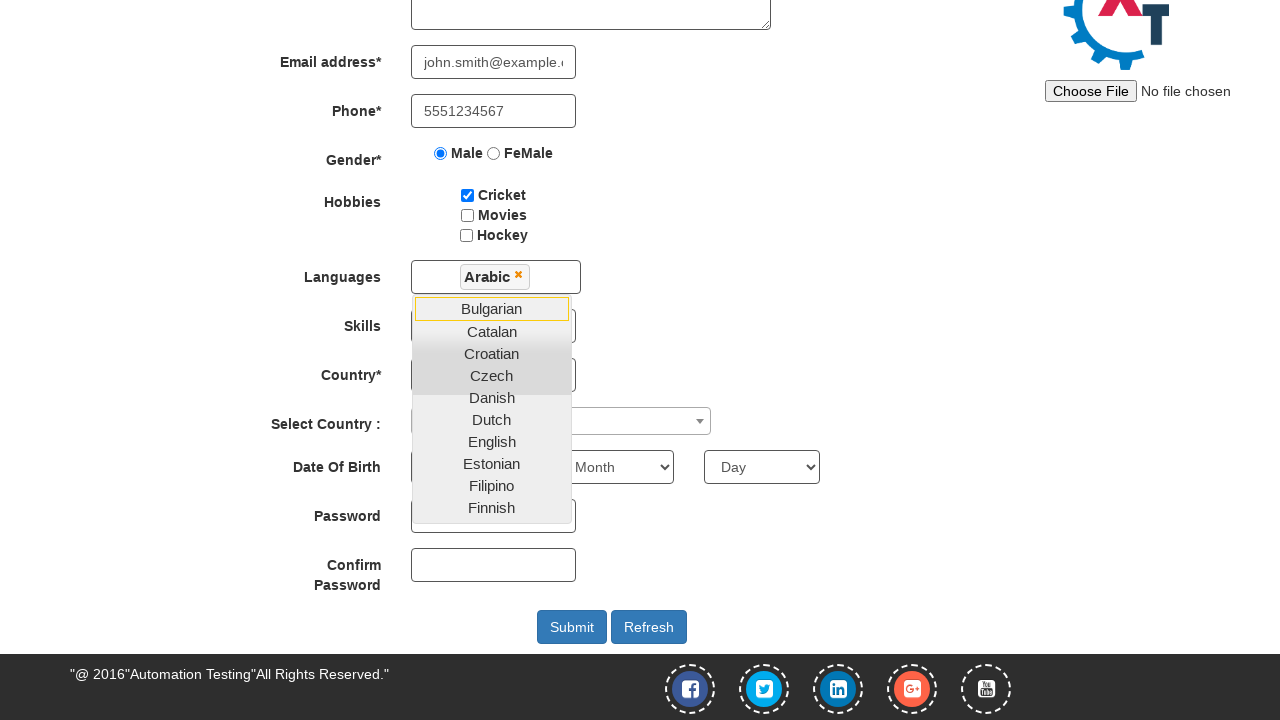